Tests infinite scroll functionality by scrolling down the page and verifying additional content loads

Starting URL: https://the-internet.herokuapp.com/infinite_scroll

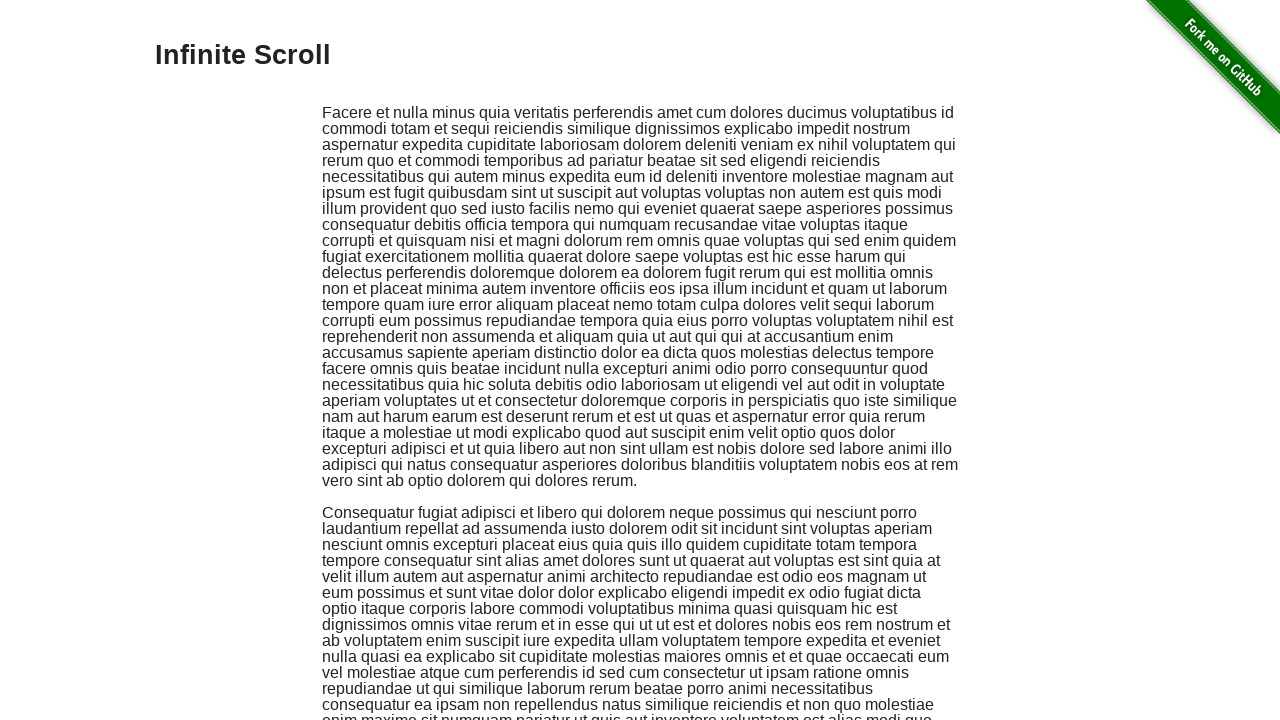

Scrolled down the page by 1000 pixels
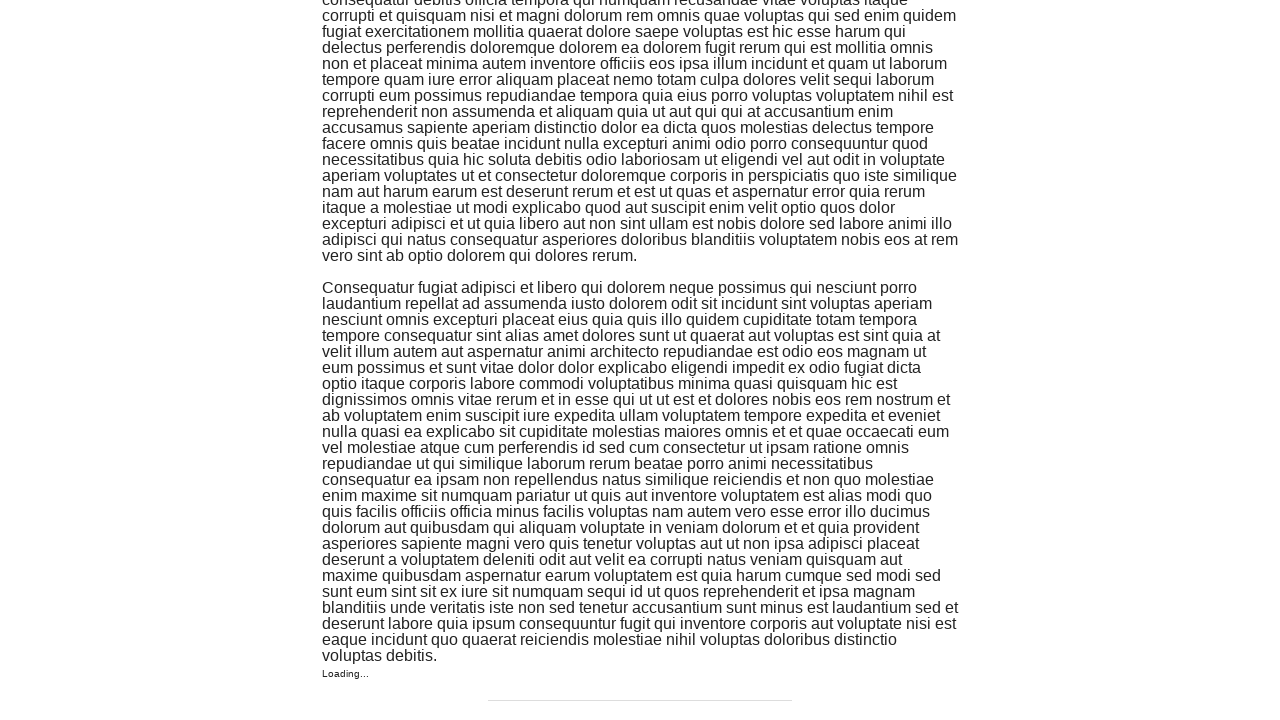

Verified new content loaded from infinite scroll
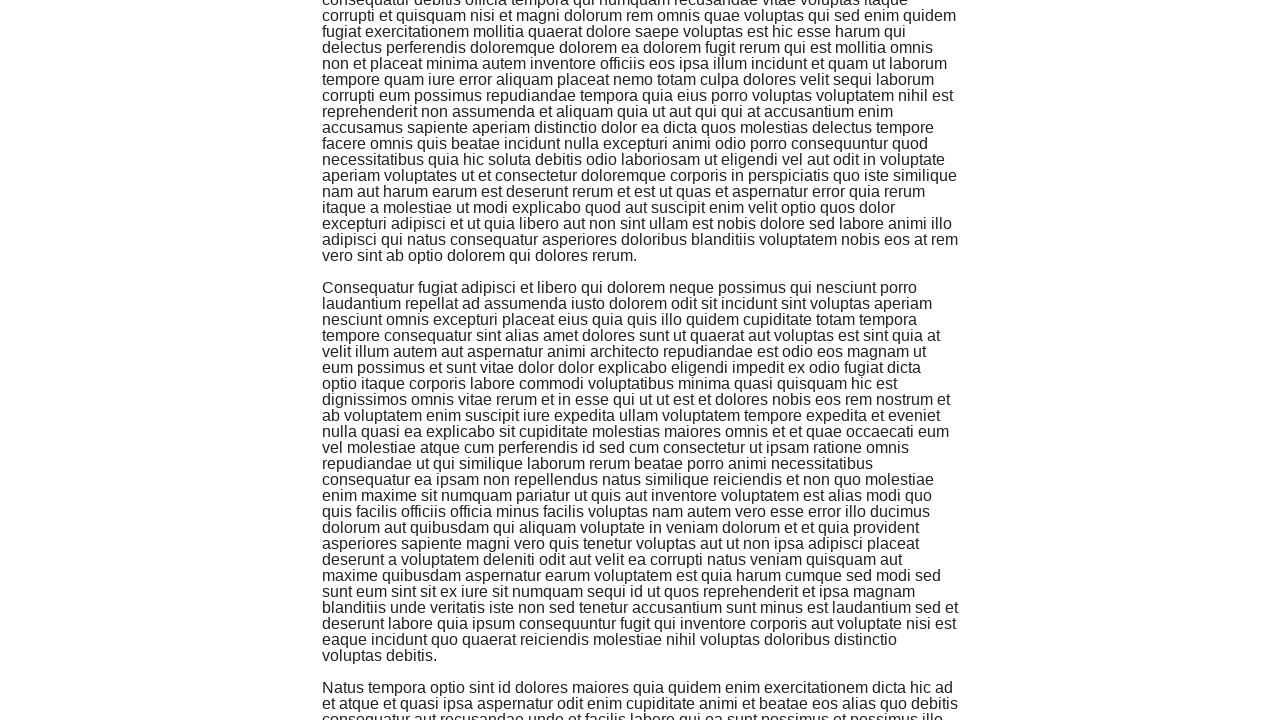

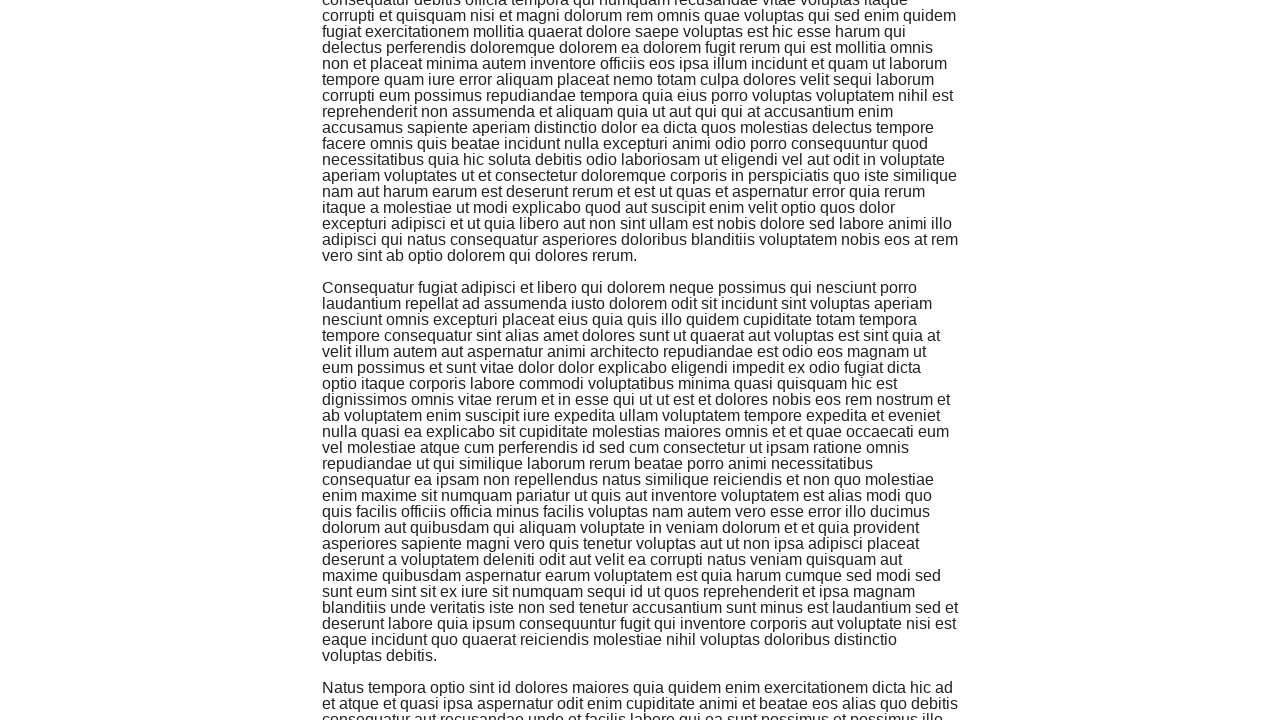